Tests browser navigation functionality by navigating to a secondary page, going back to the original page, and then going forward again on the Dassault Aviation website.

Starting URL: https://www.dassault-aviation.com/en/

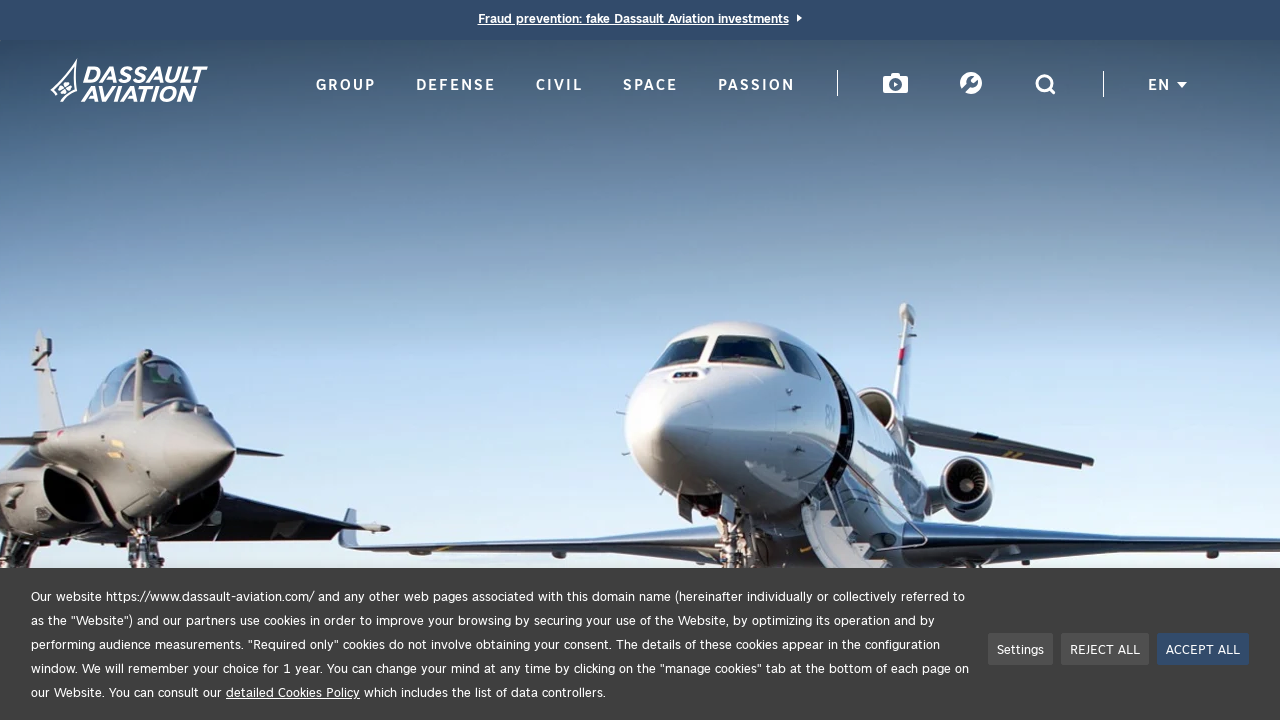

Navigated to passion page on Dassault Aviation website
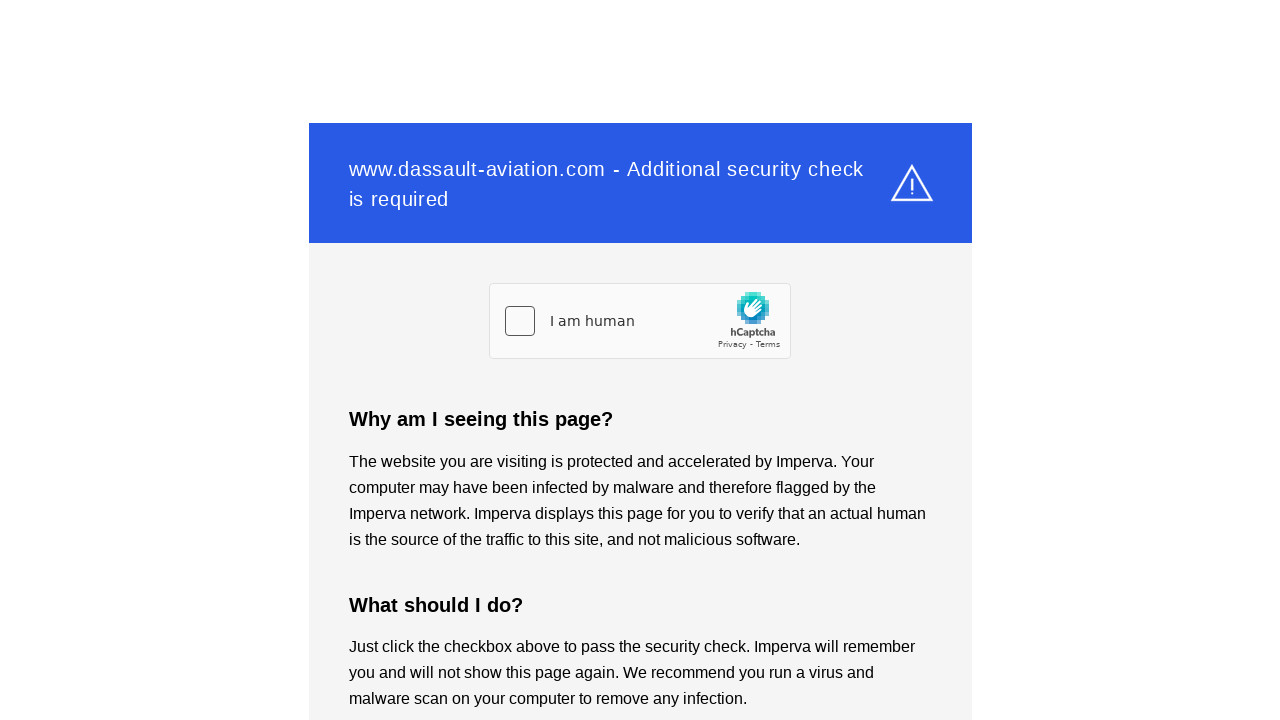

Passion page loaded completely
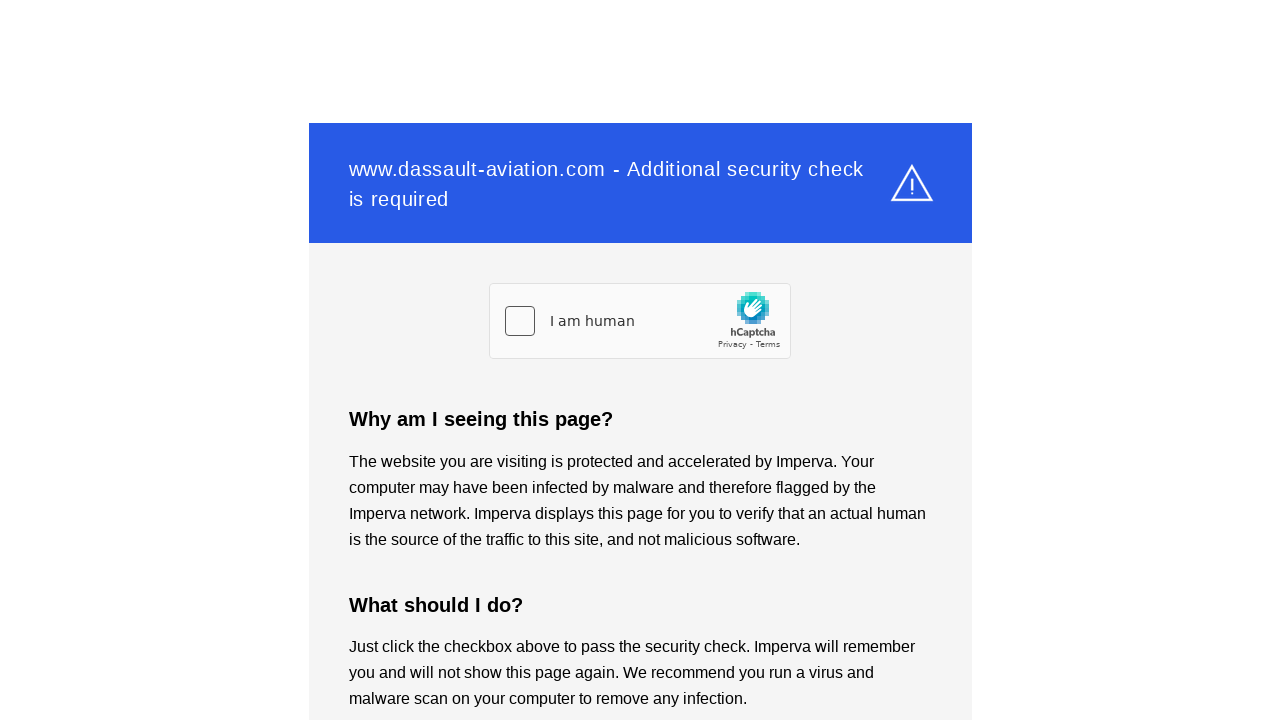

Navigated back to original page
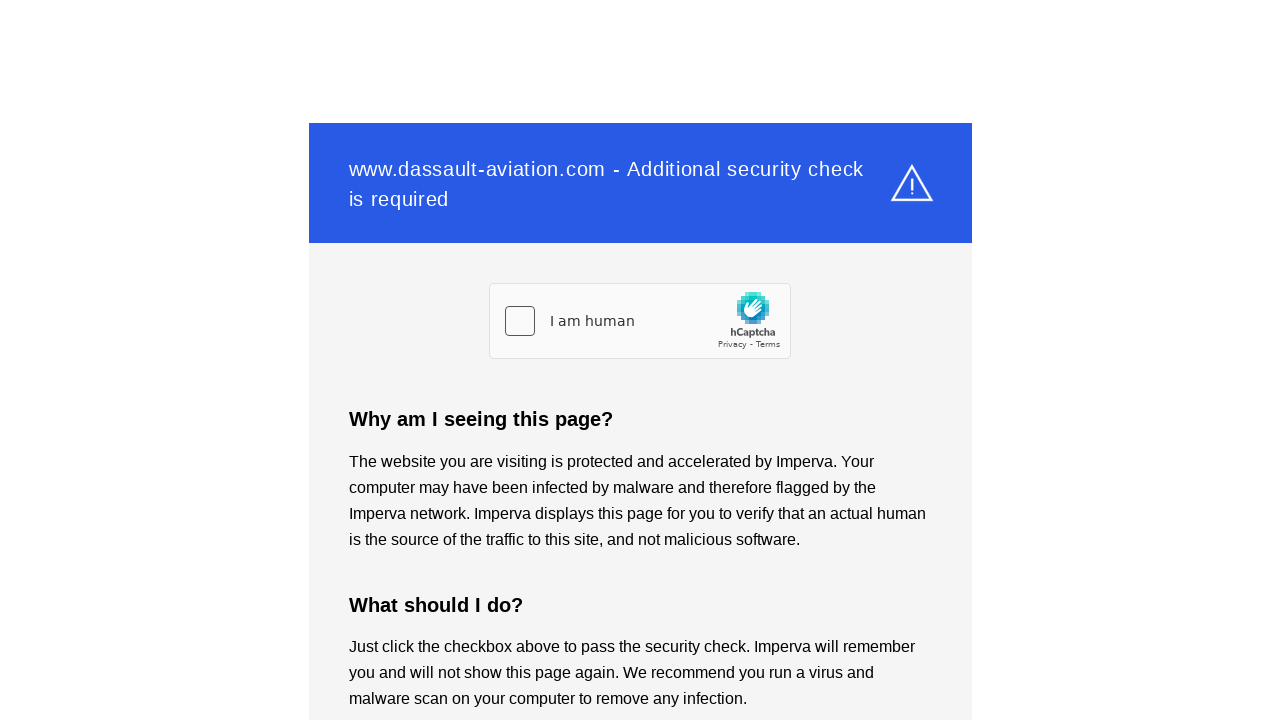

Original page loaded completely after navigation back
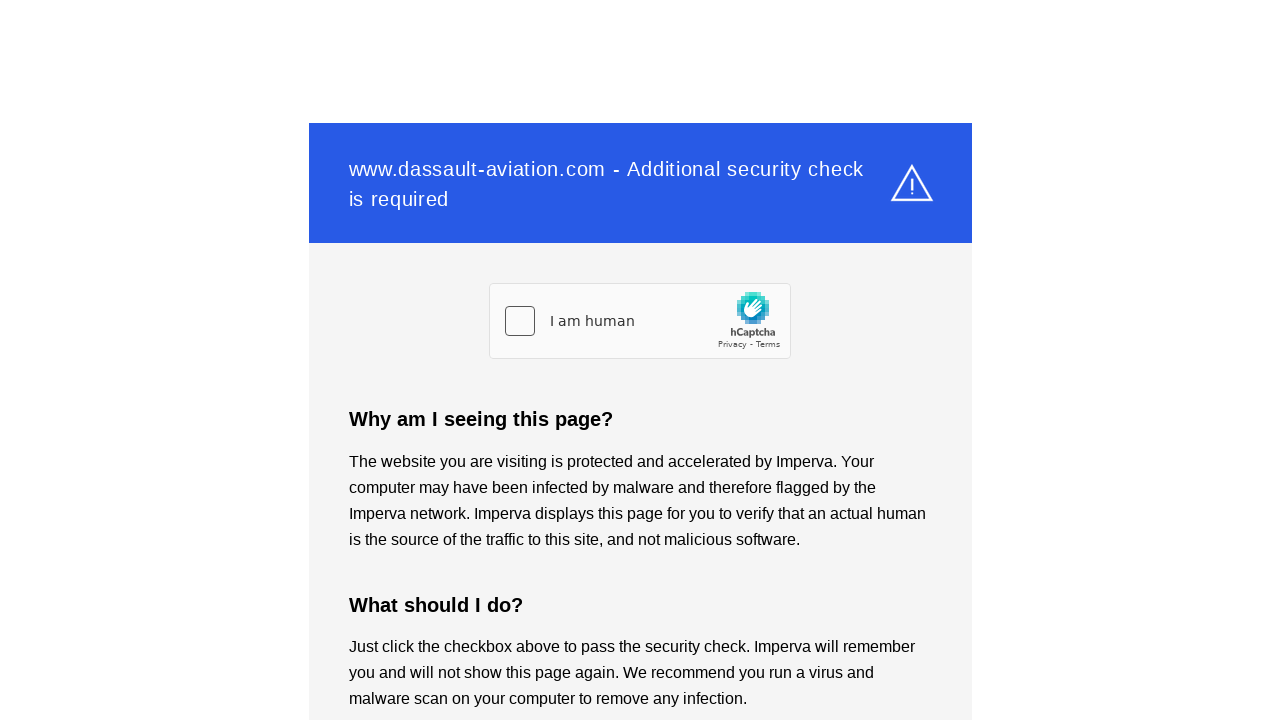

Navigated forward to passion page again
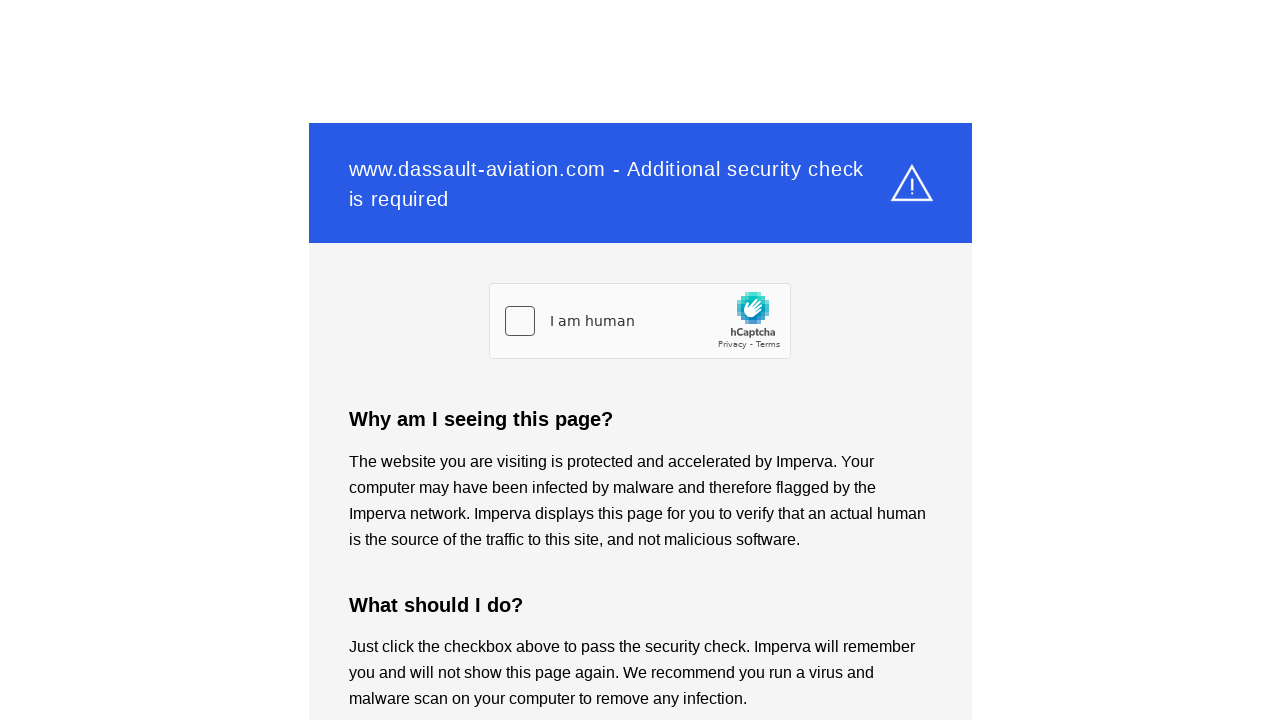

Passion page loaded completely after navigation forward
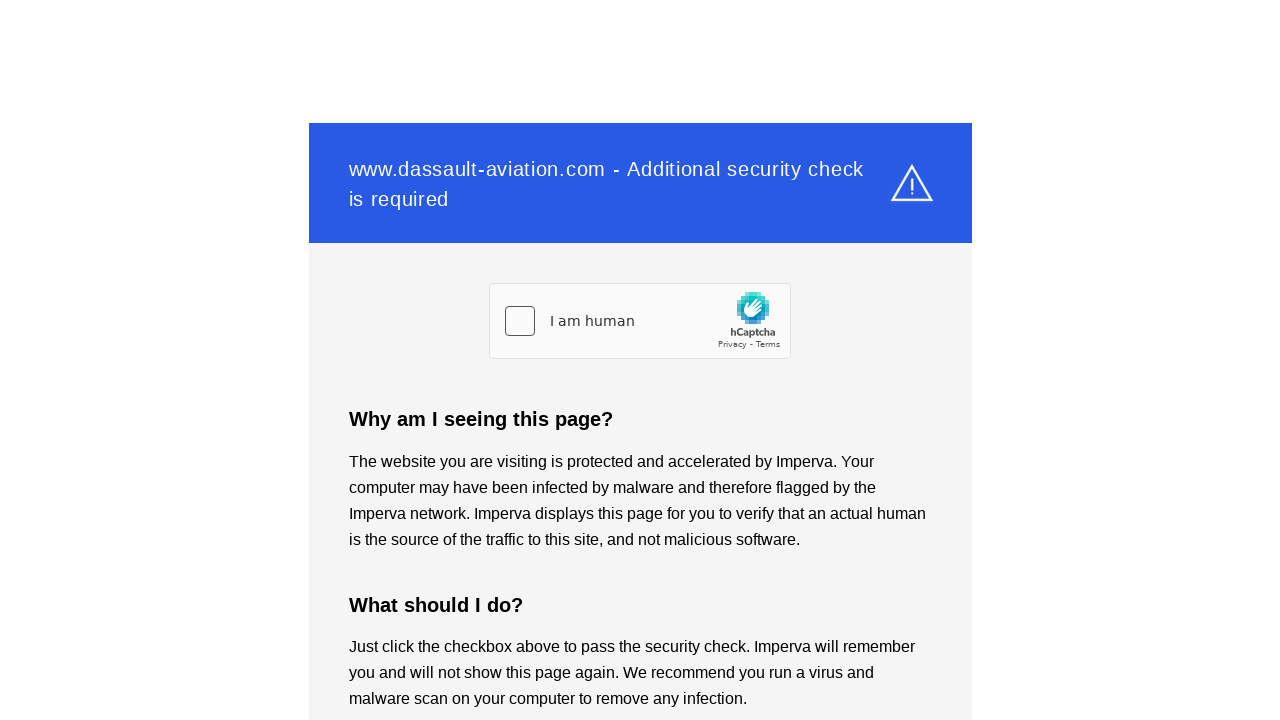

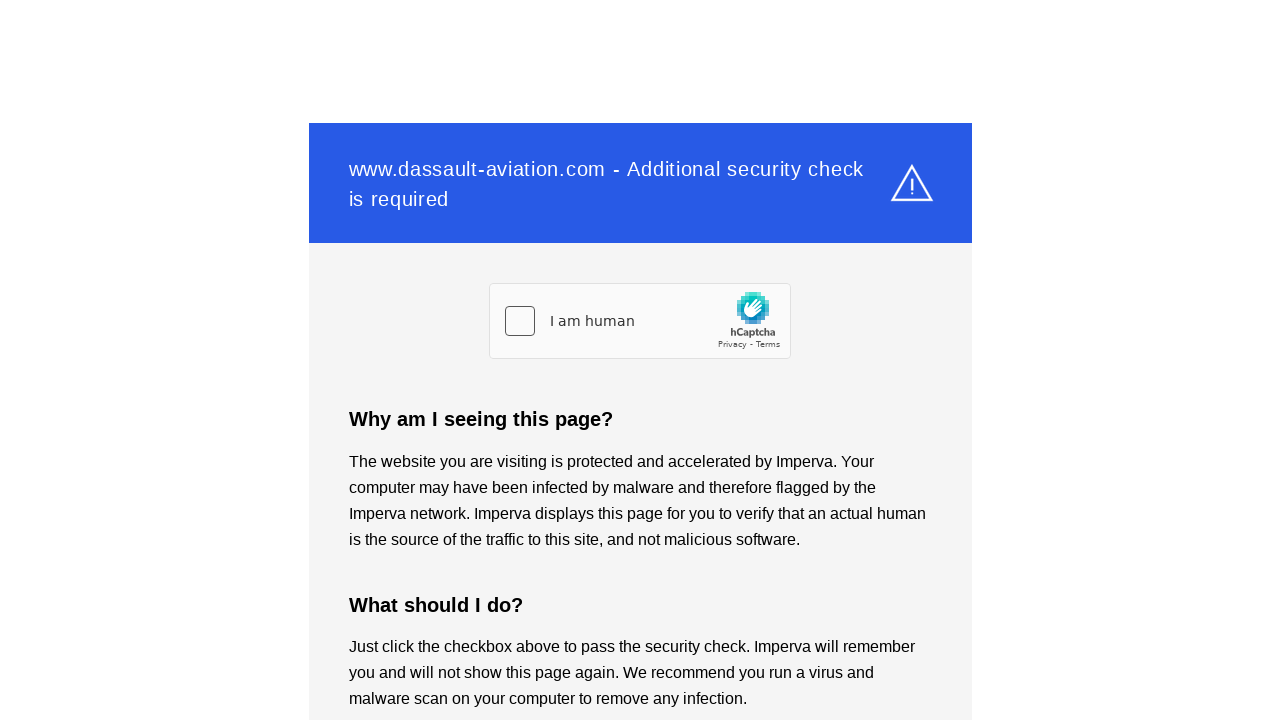